Tests JavaScript popup handling by clicking buttons that trigger JS Alert, JS Confirm, and JS Prompt dialogs, accepting each dialog and verifying the result message displayed on the page.

Starting URL: https://the-internet.herokuapp.com/javascript_alerts

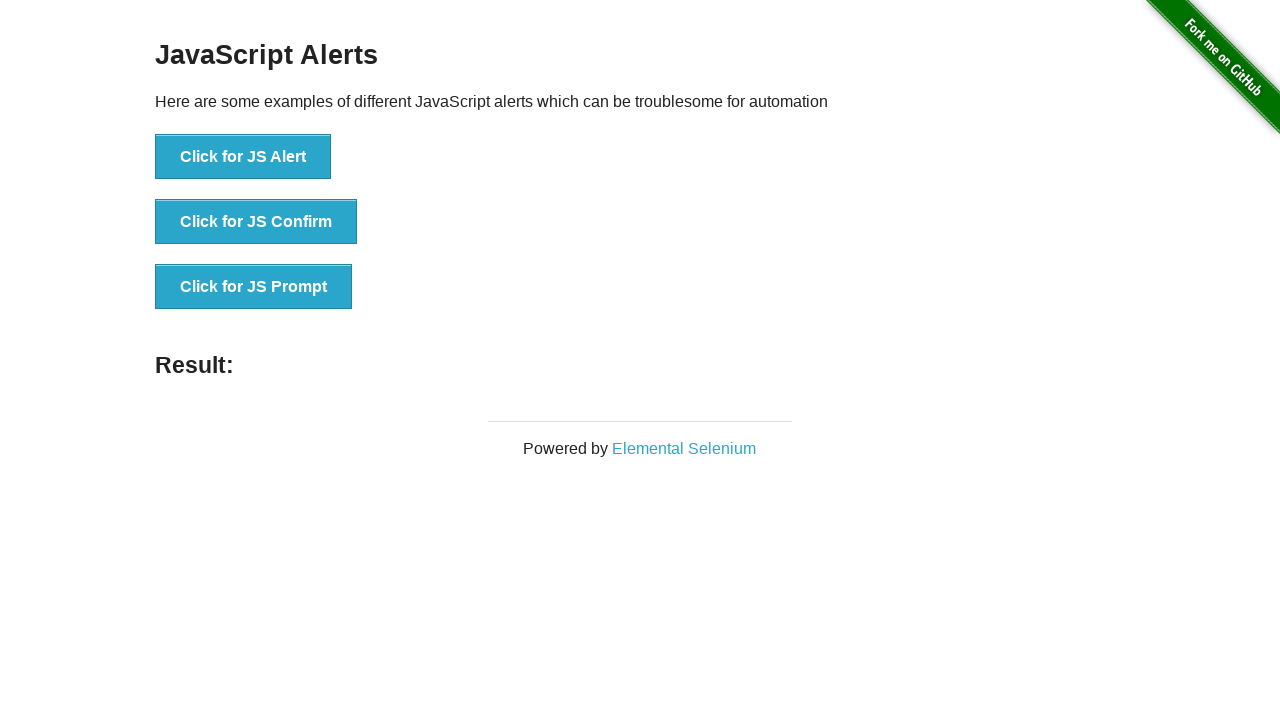

Set up dialog handler to accept all dialogs with custom message for prompts
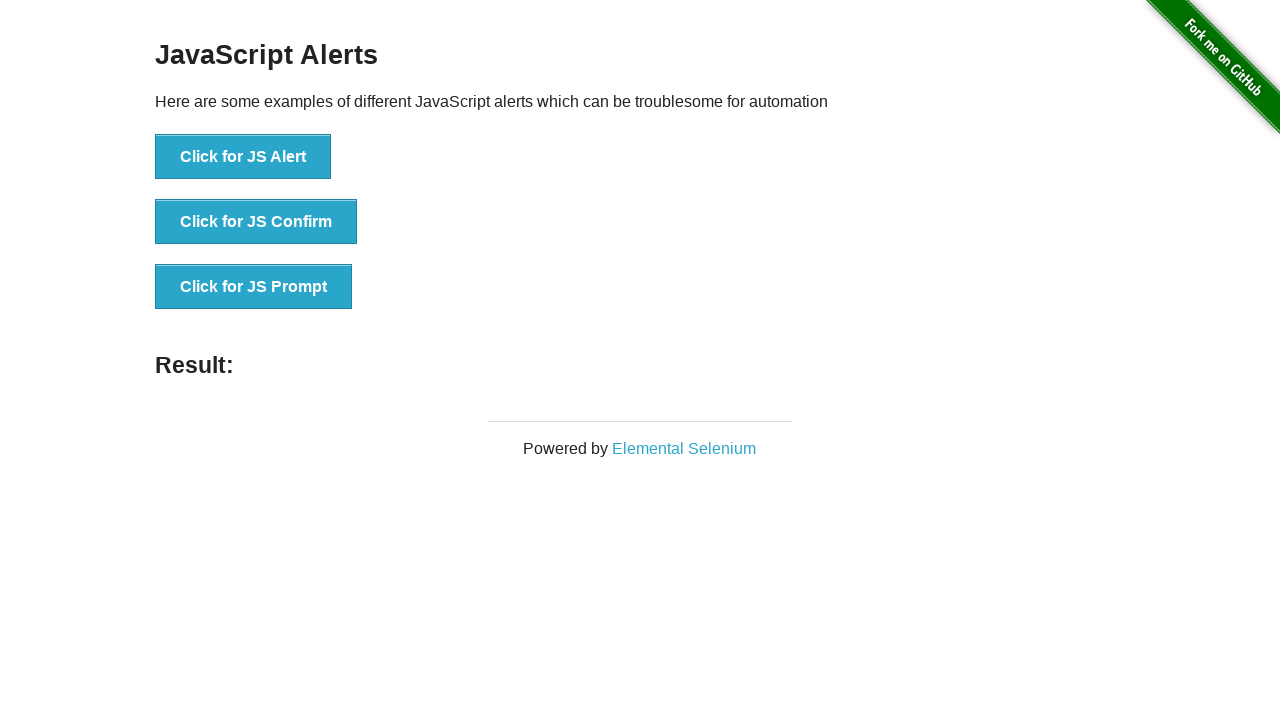

Clicked JS Alert button at (243, 157) on xpath=//button[text()='Click for JS Alert']
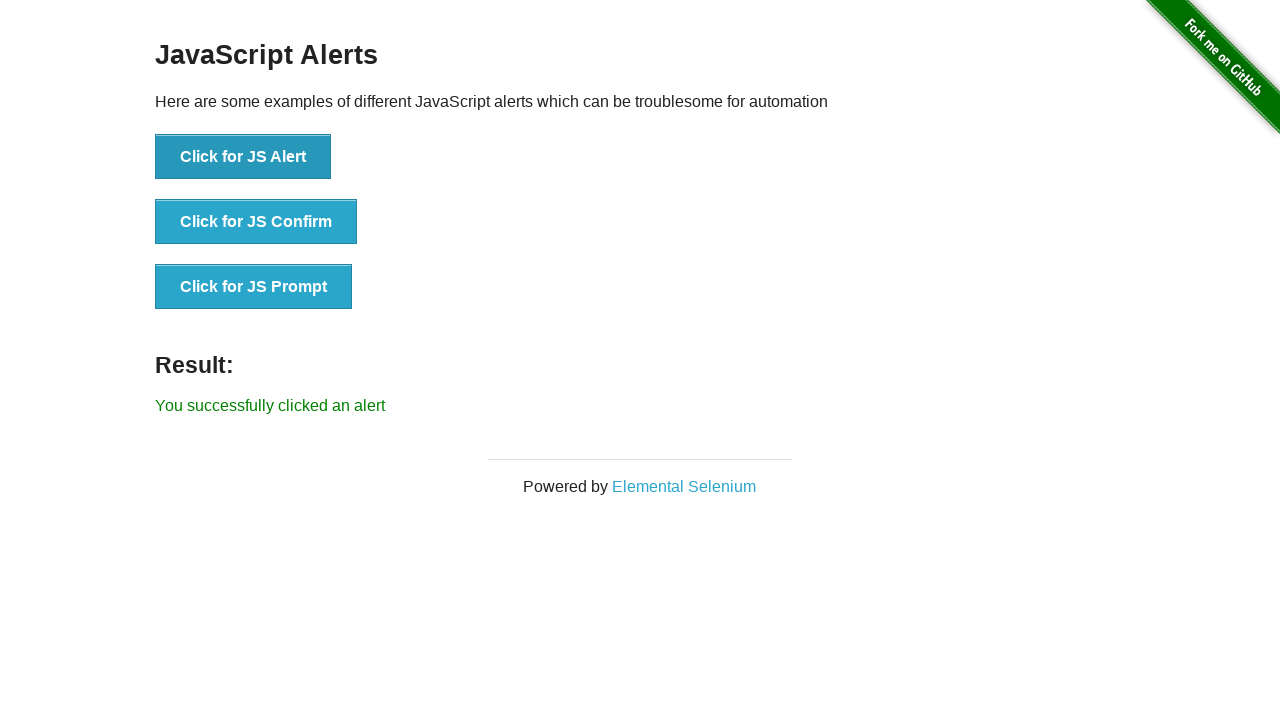

Alert dialog was accepted and result element loaded
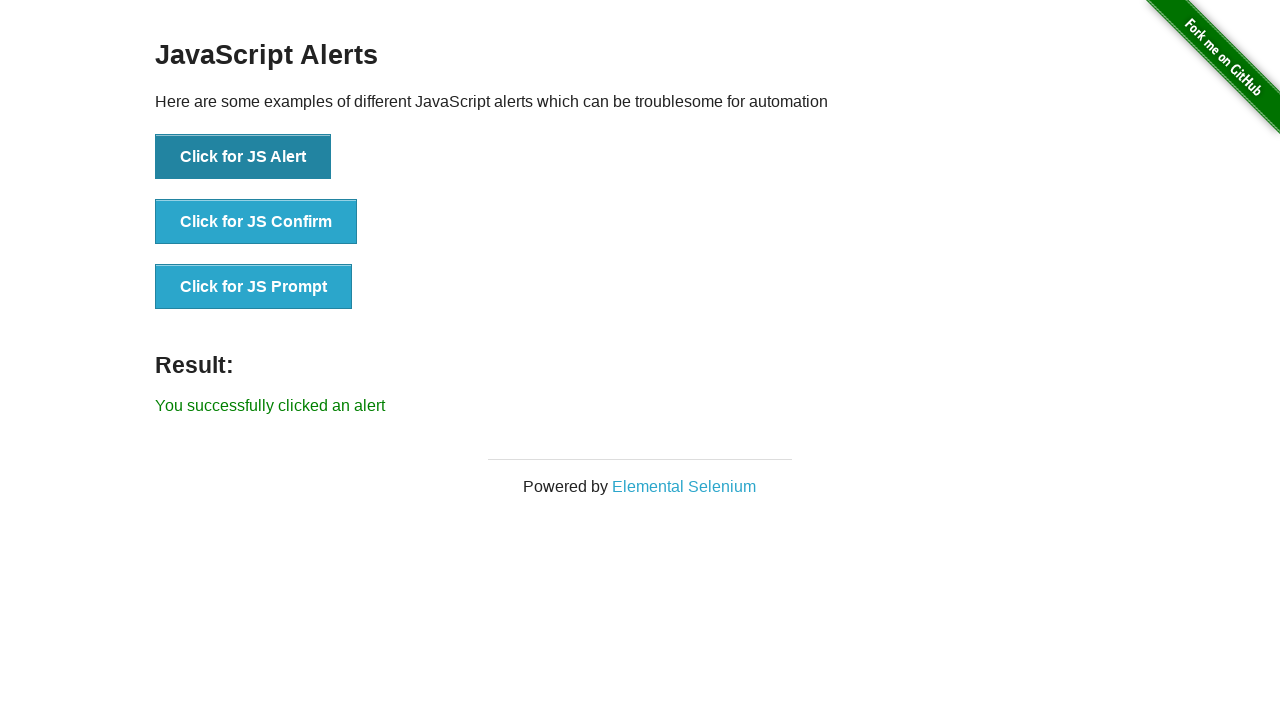

Clicked JS Confirm button at (256, 222) on xpath=//button[text()='Click for JS Confirm']
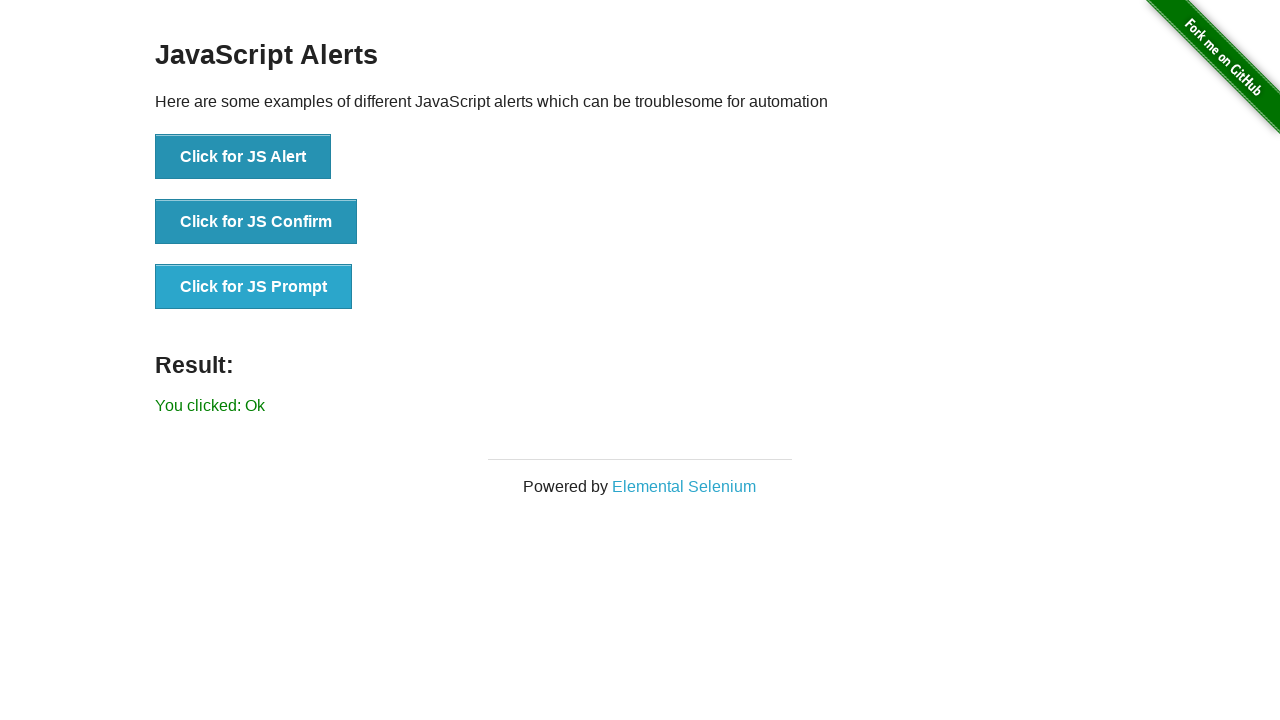

Confirm dialog was accepted and result updated
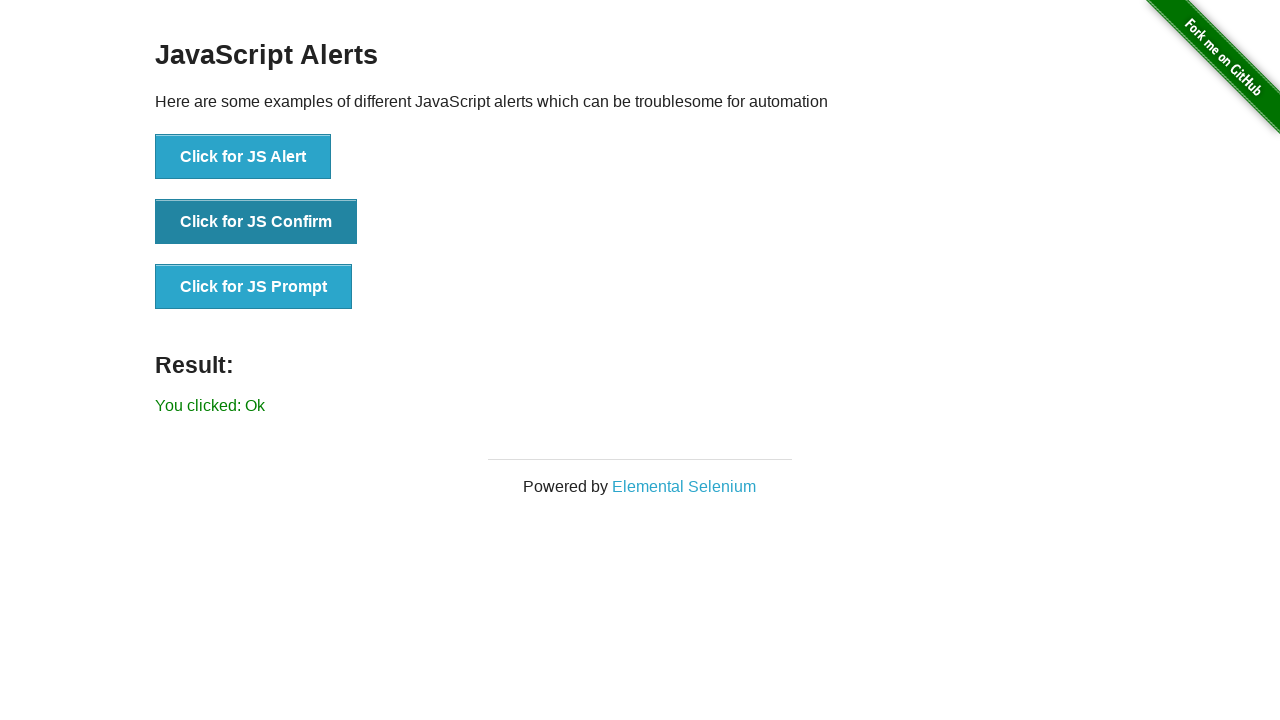

Clicked JS Prompt button at (254, 287) on xpath=//button[text()='Click for JS Prompt']
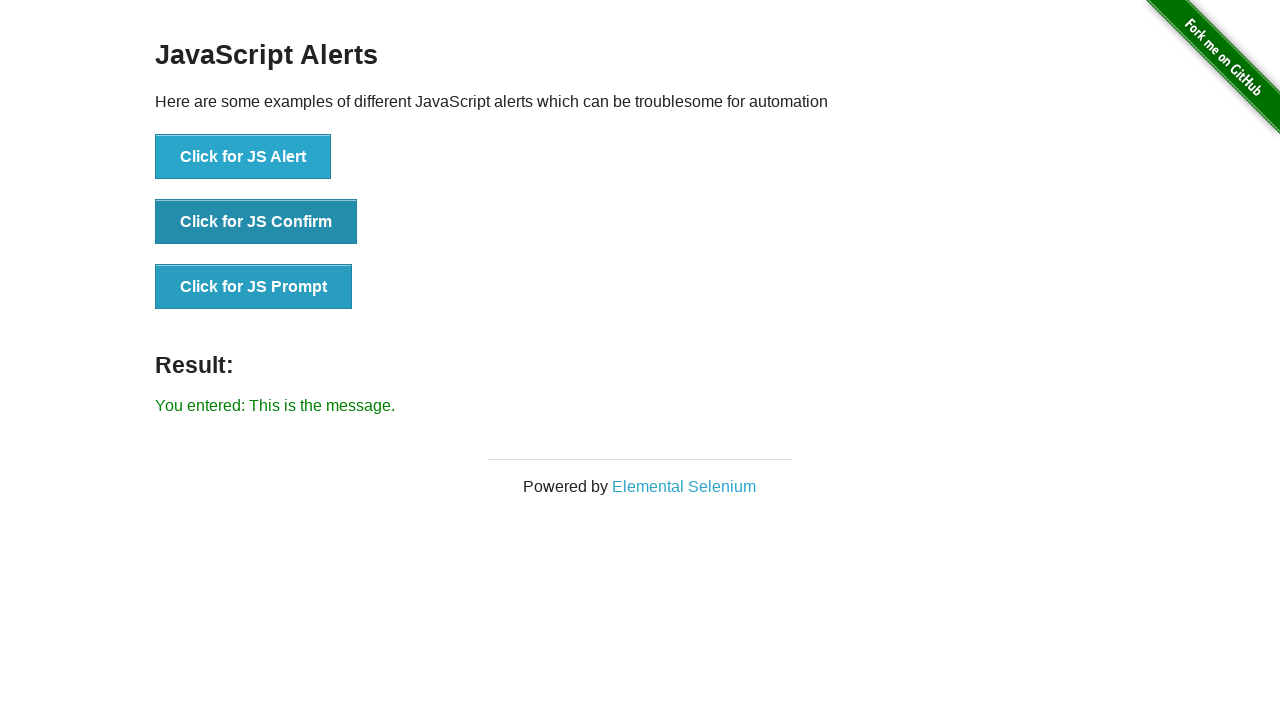

Prompt dialog was accepted with custom message and result updated
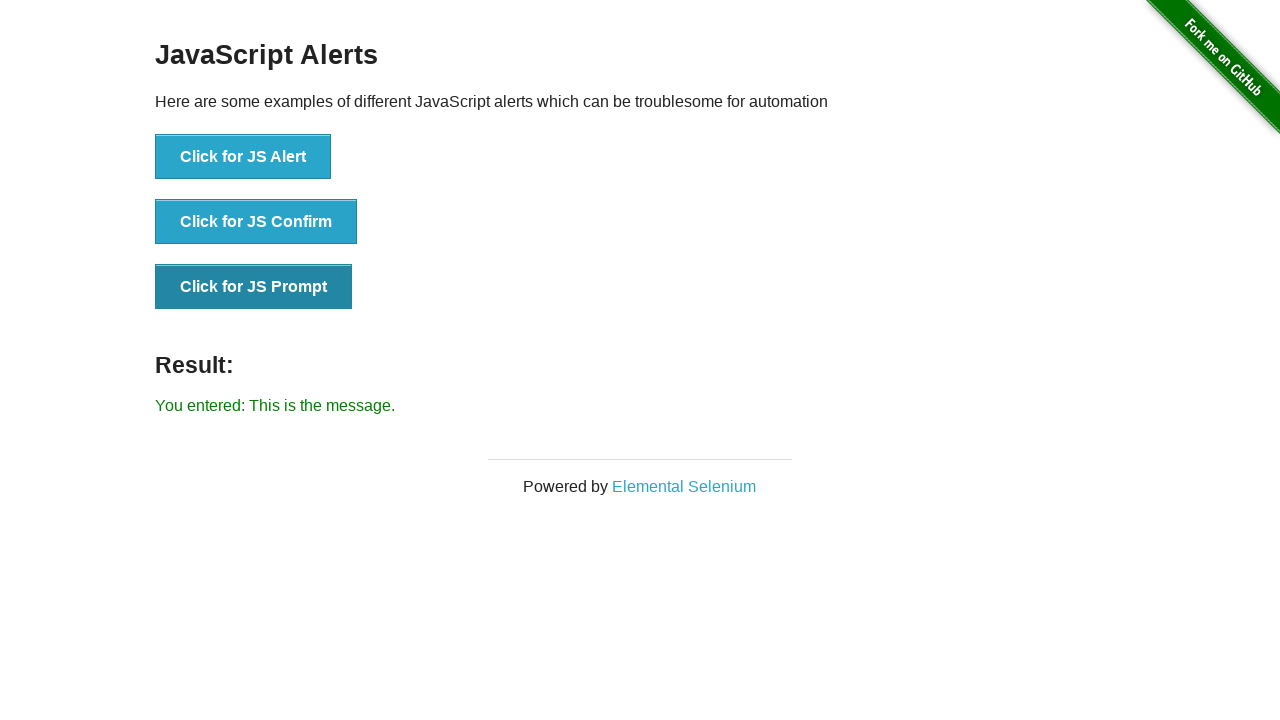

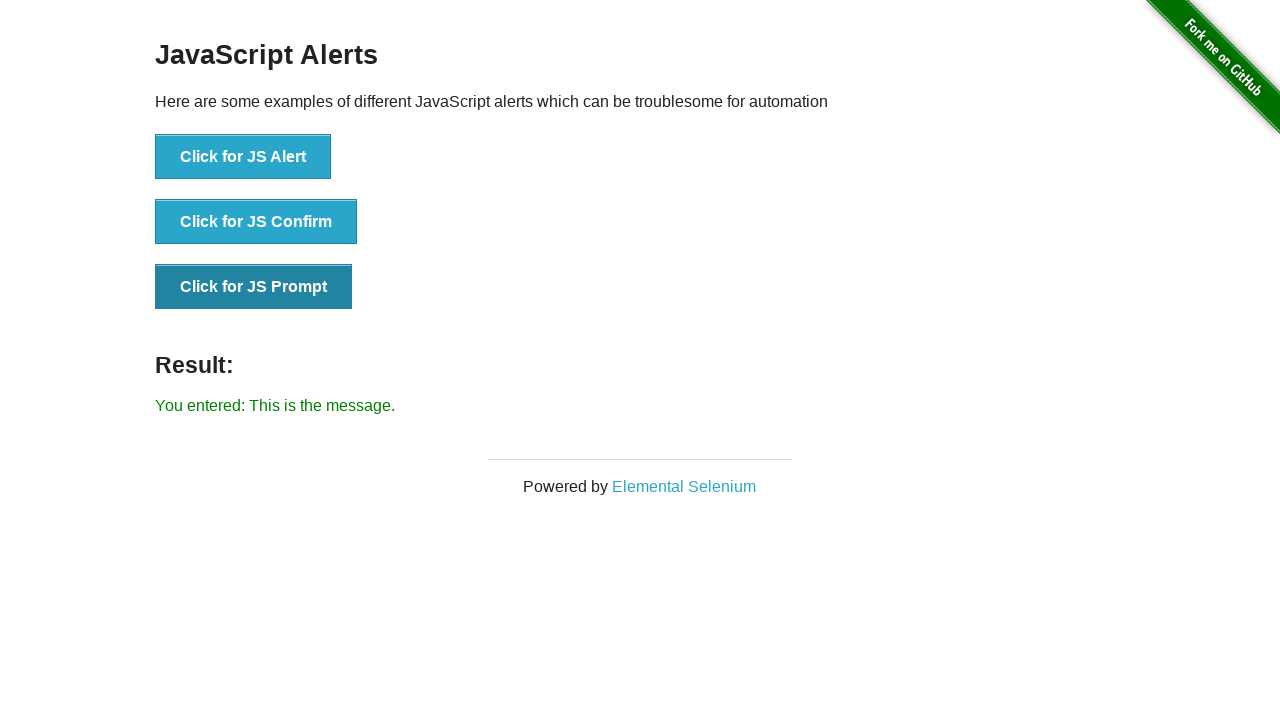